Tests JavaScript prompt dialog by clicking the prompt button, entering text, accepting it, and verifying the entered text is displayed

Starting URL: http://practice.cydeo.com/javascript_alerts

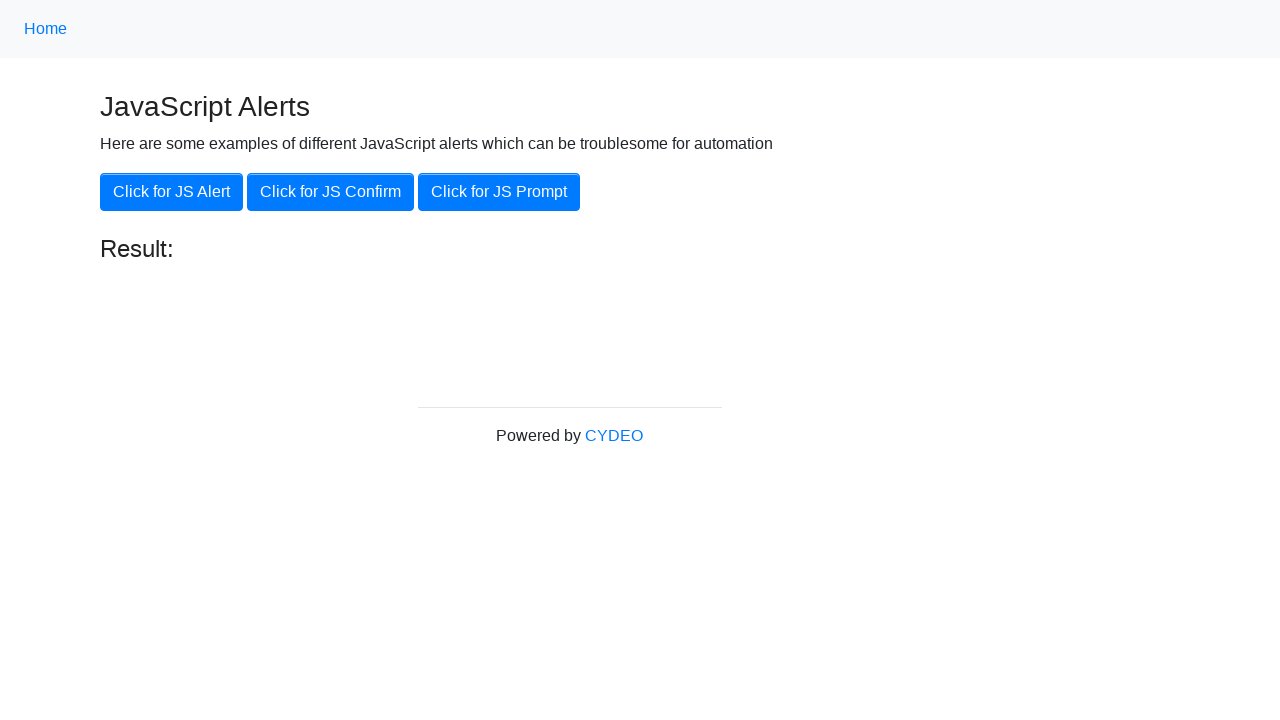

Set up dialog handler to accept prompt with 'hello'
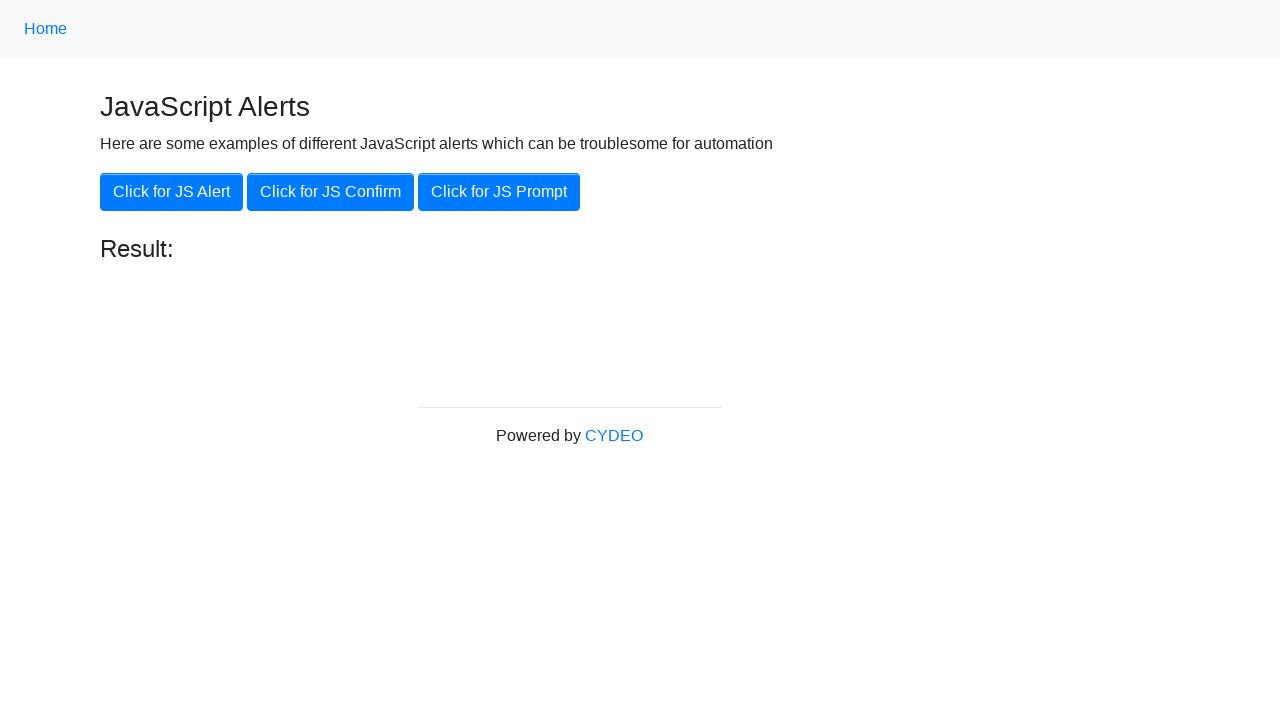

Clicked the JavaScript Prompt button at (499, 192) on xpath=//button[.='Click for JS Prompt']
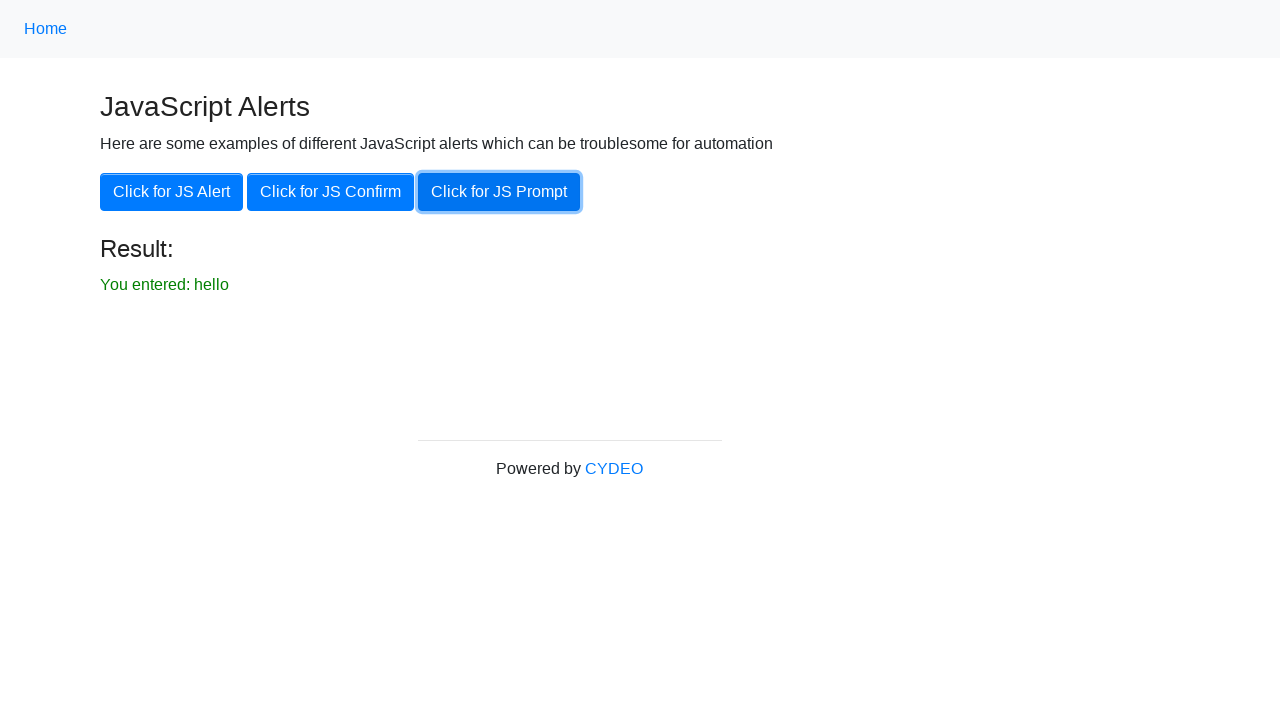

Waited for result paragraph to appear
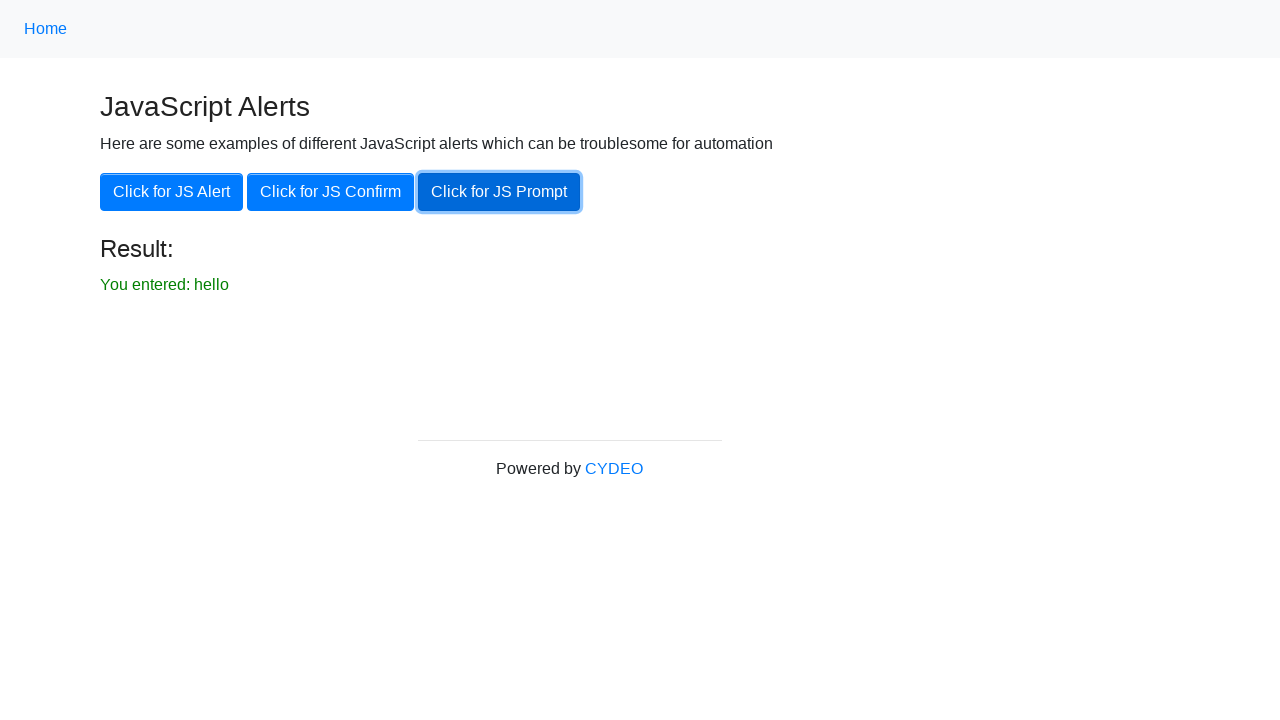

Verified that entered text 'hello' is displayed in result paragraph
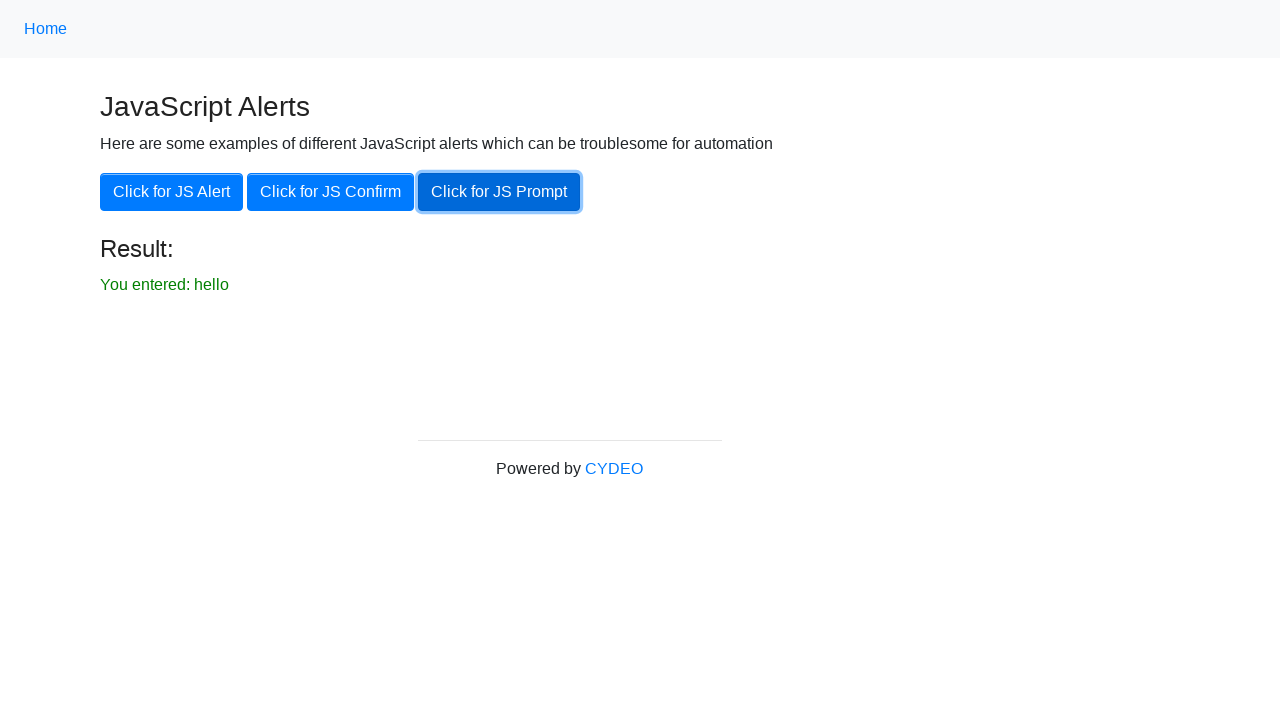

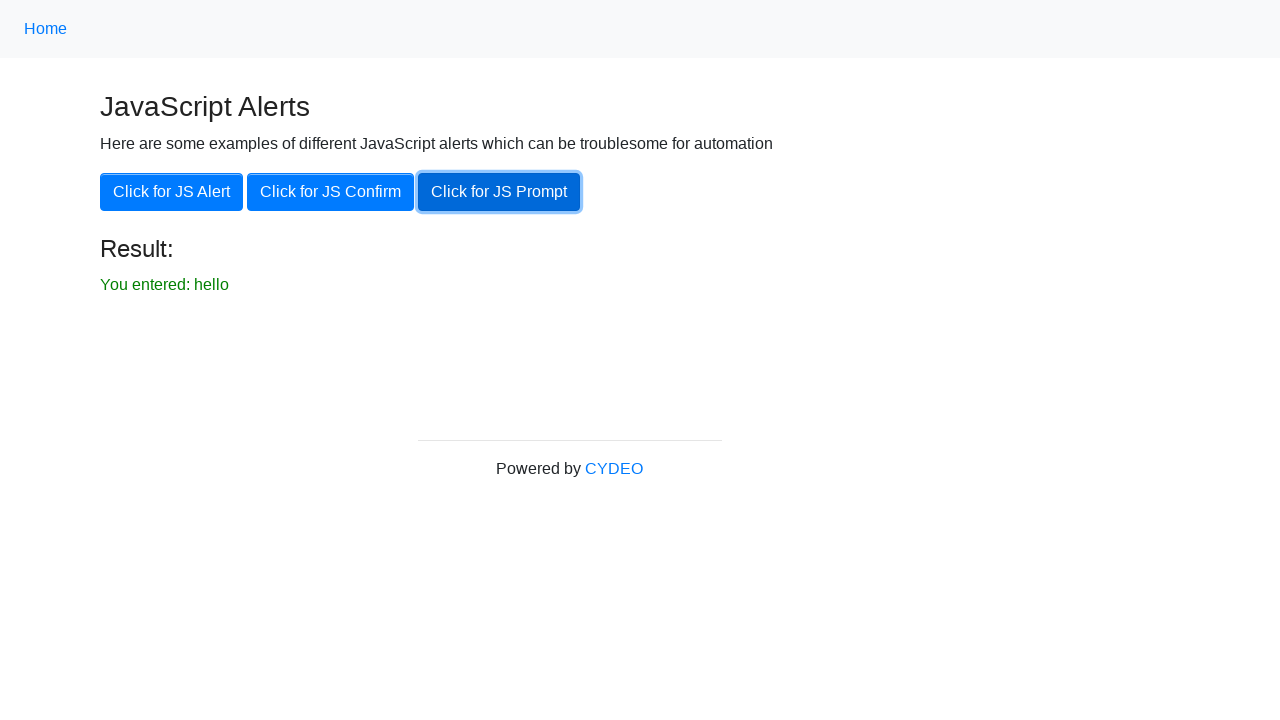